Tests browser window/tab handling by filling a form field, opening a new tab via button click, switching between tabs, and modifying the form field in the original tab.

Starting URL: https://www.hyrtutorials.com/p/window-handles-practice.html

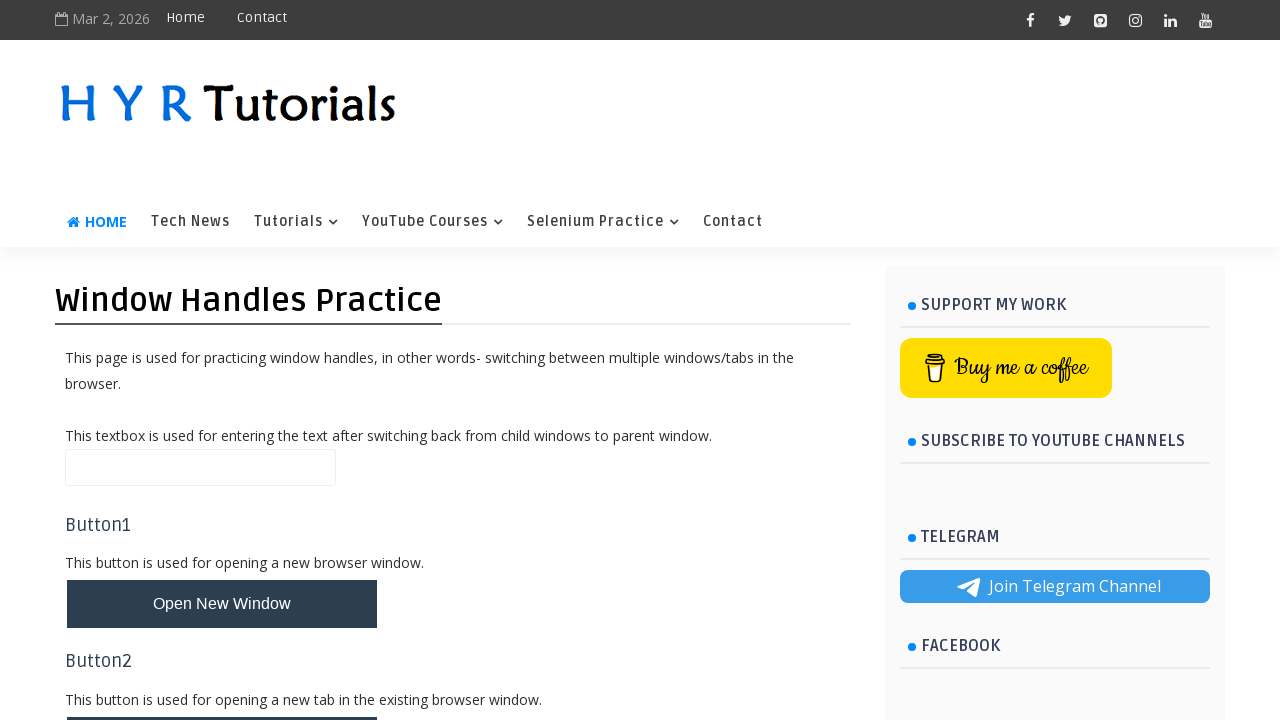

Filled name field with 'ekidkei' on #name
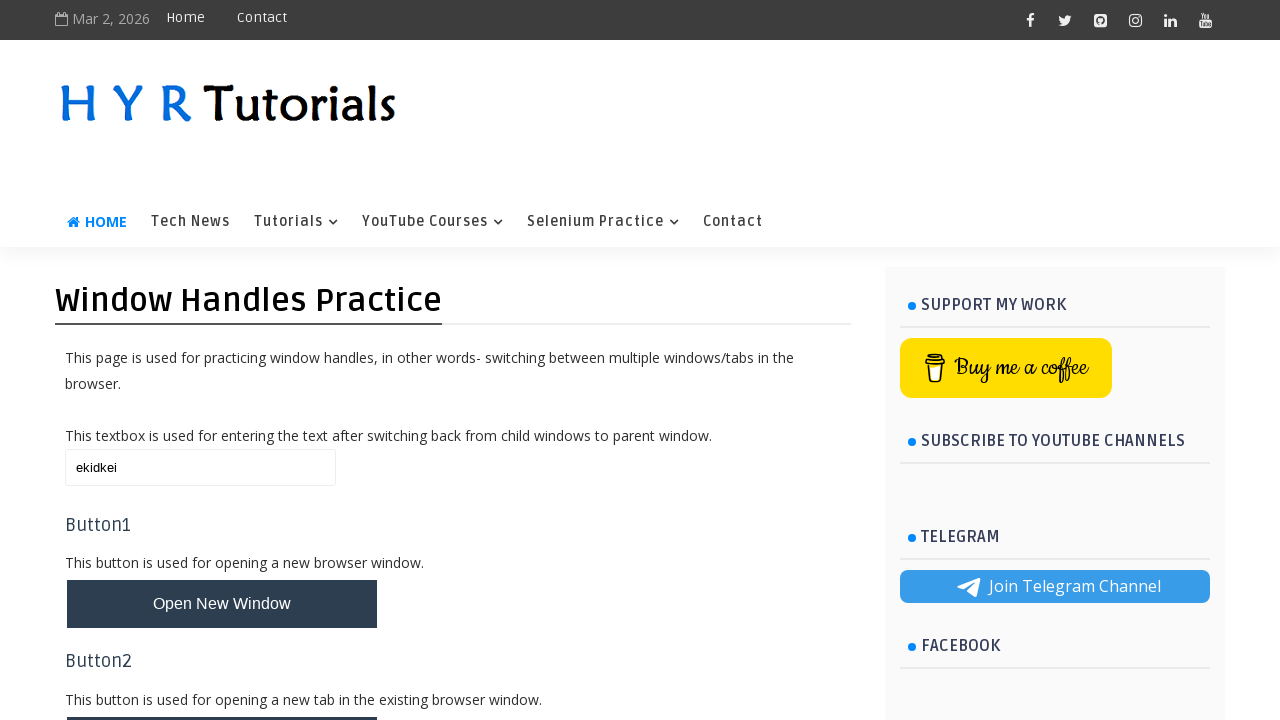

Stored reference to parent page
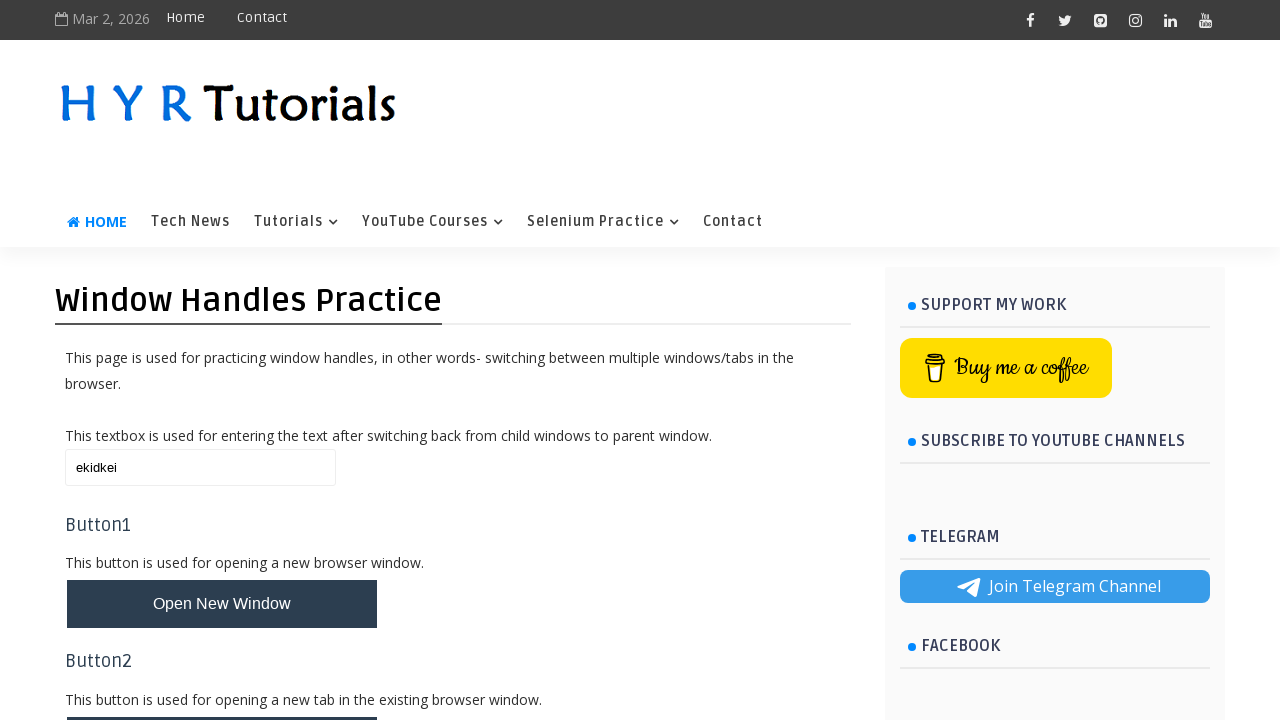

Clicked button to open new tab at (222, 696) on #newTabBtn
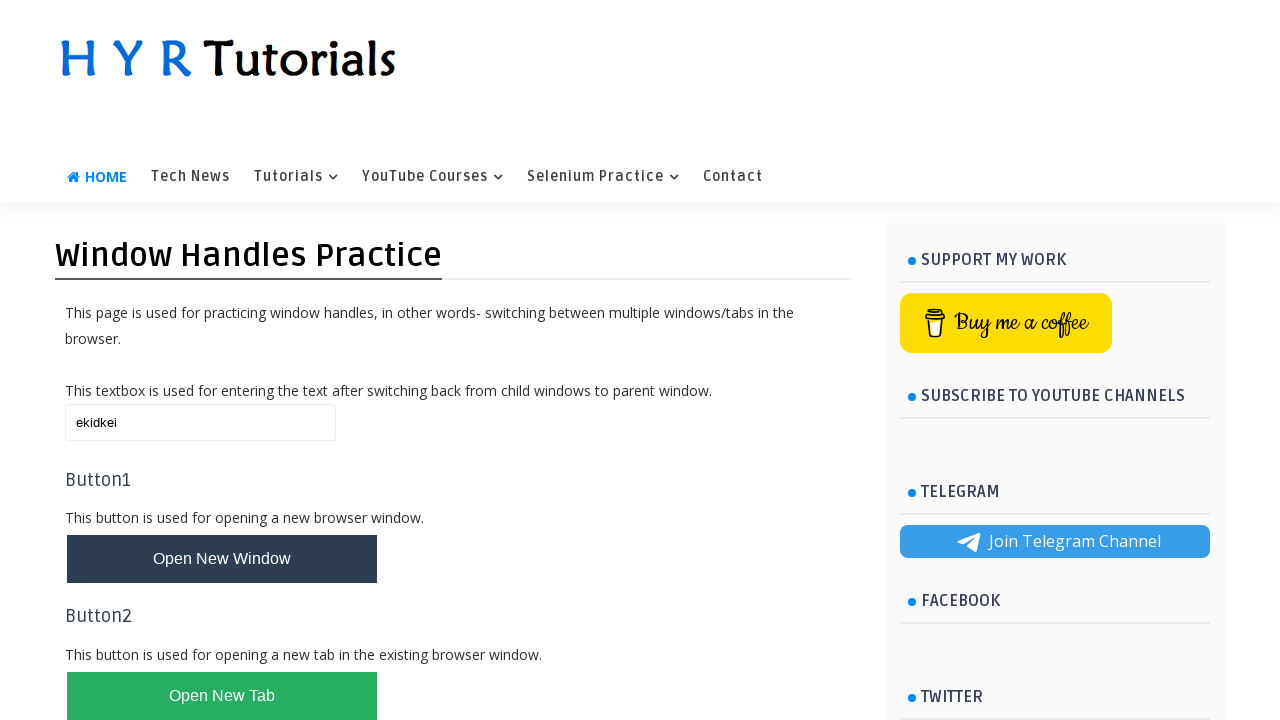

Retrieved new page/tab reference
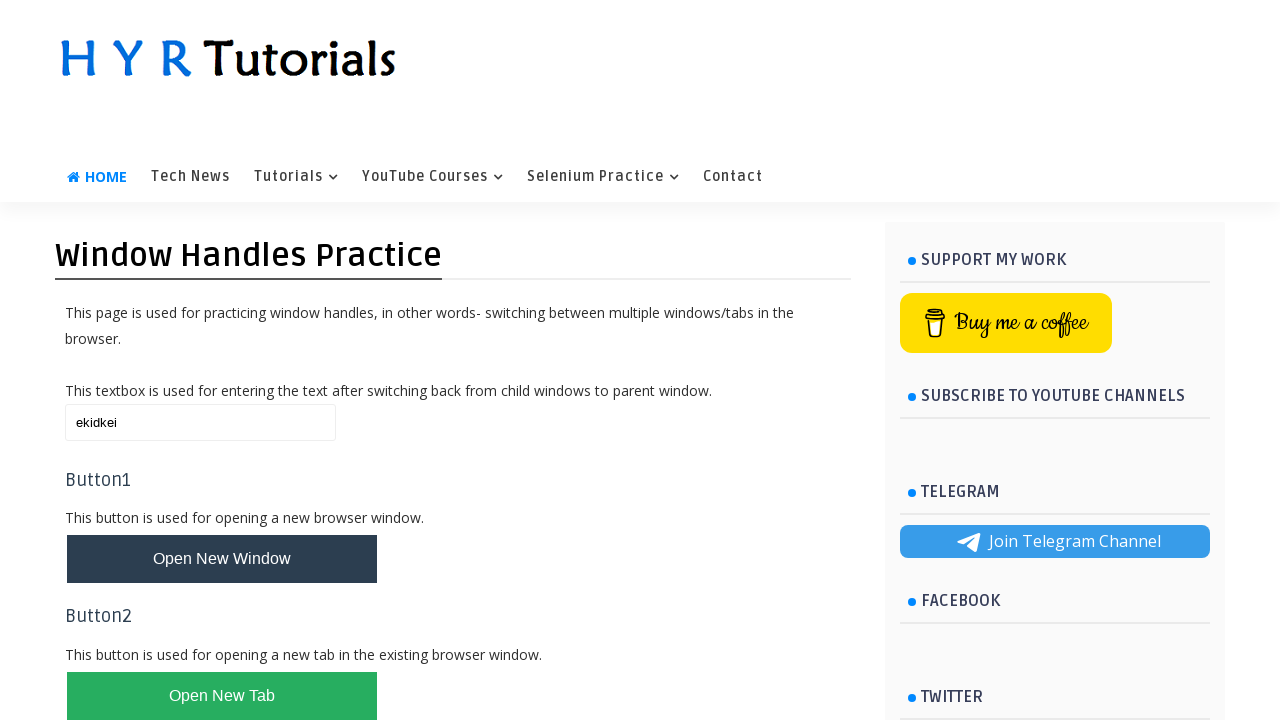

New page loaded successfully
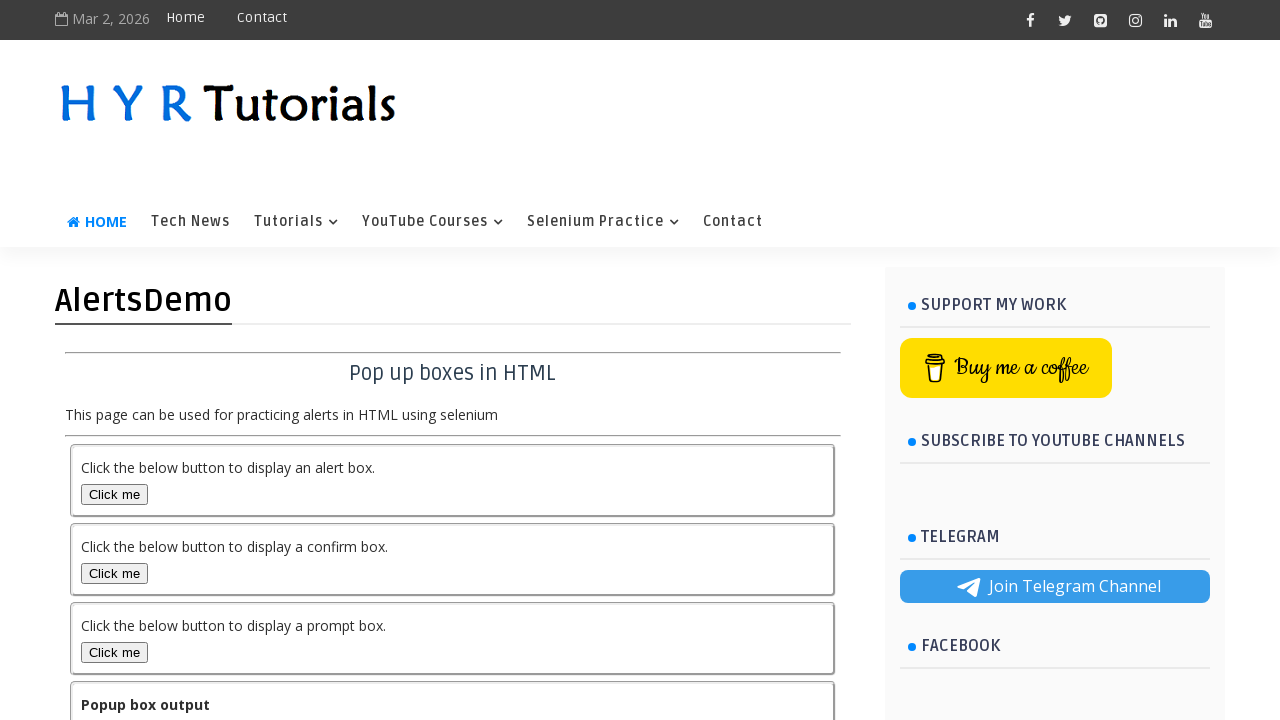

Switched back to parent tab
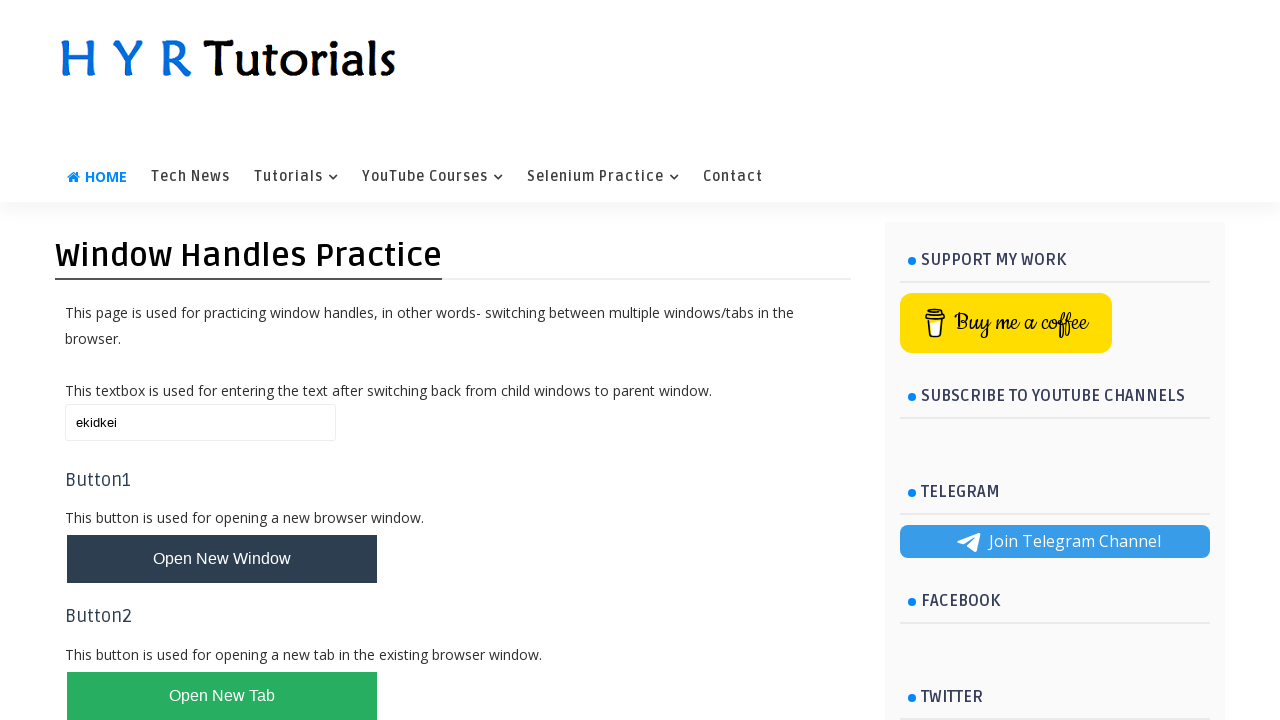

Cleared name field on #name
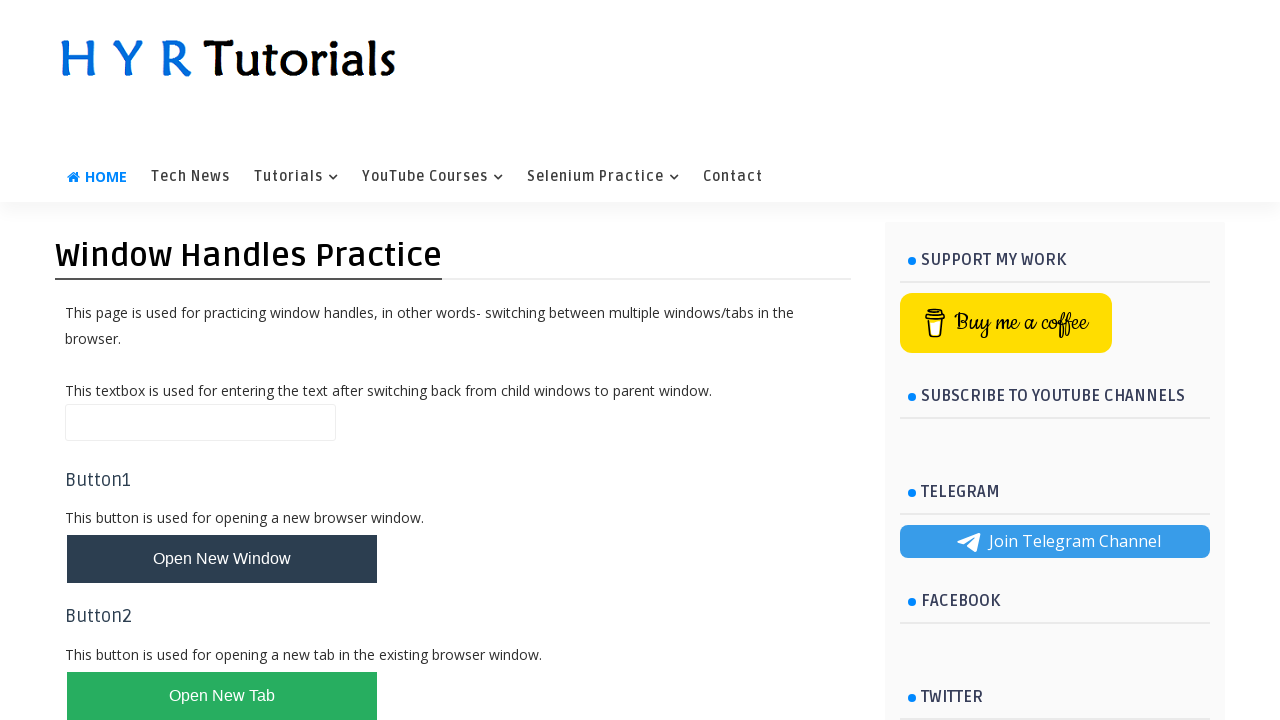

Filled name field with '123424' on #name
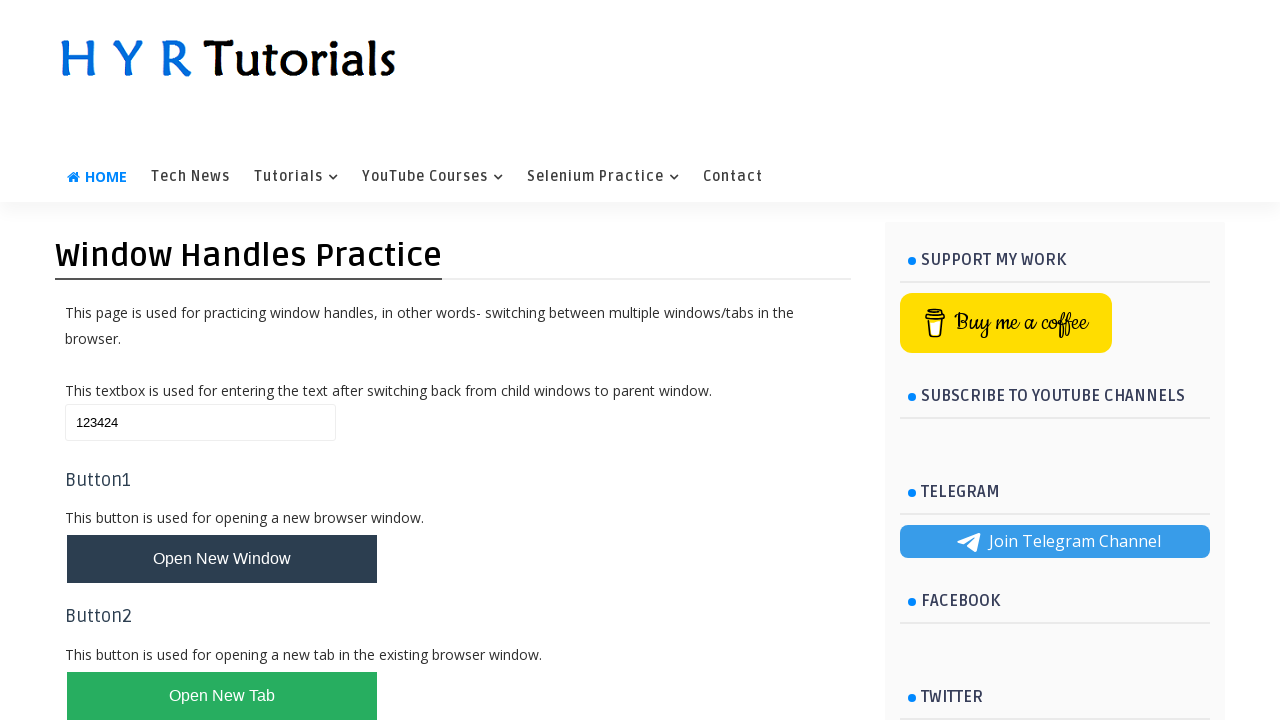

Closed new tab
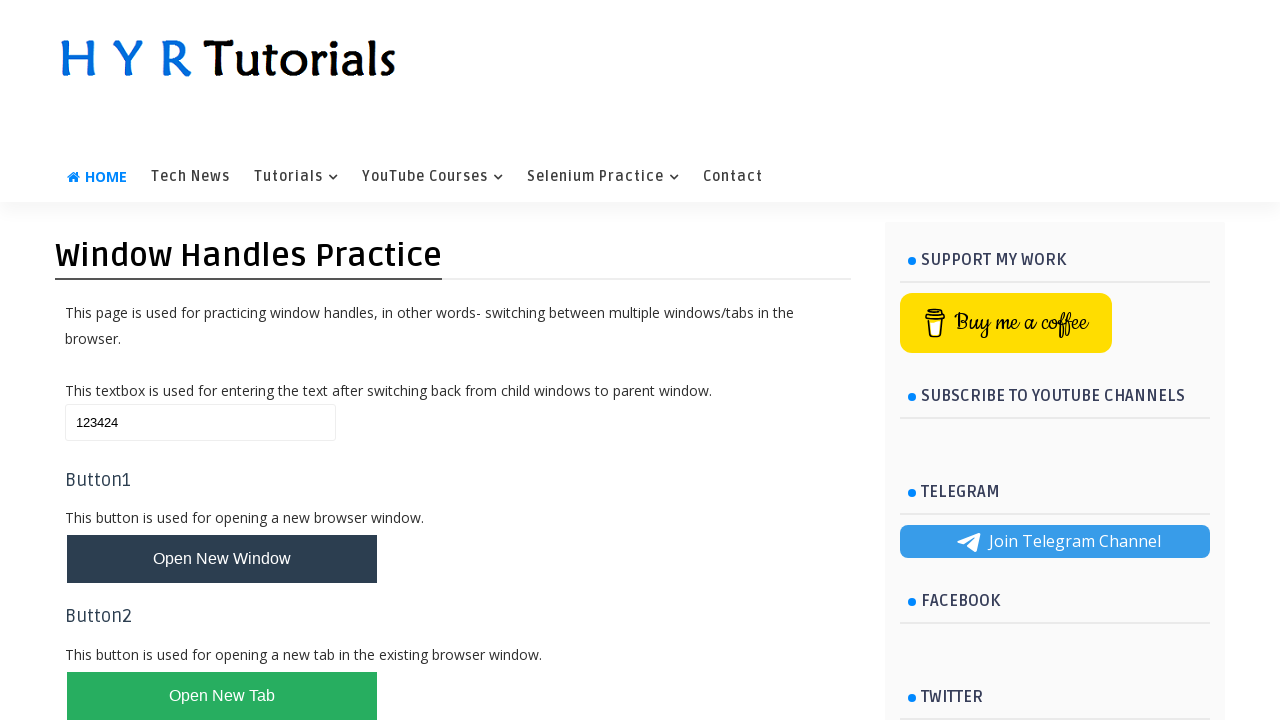

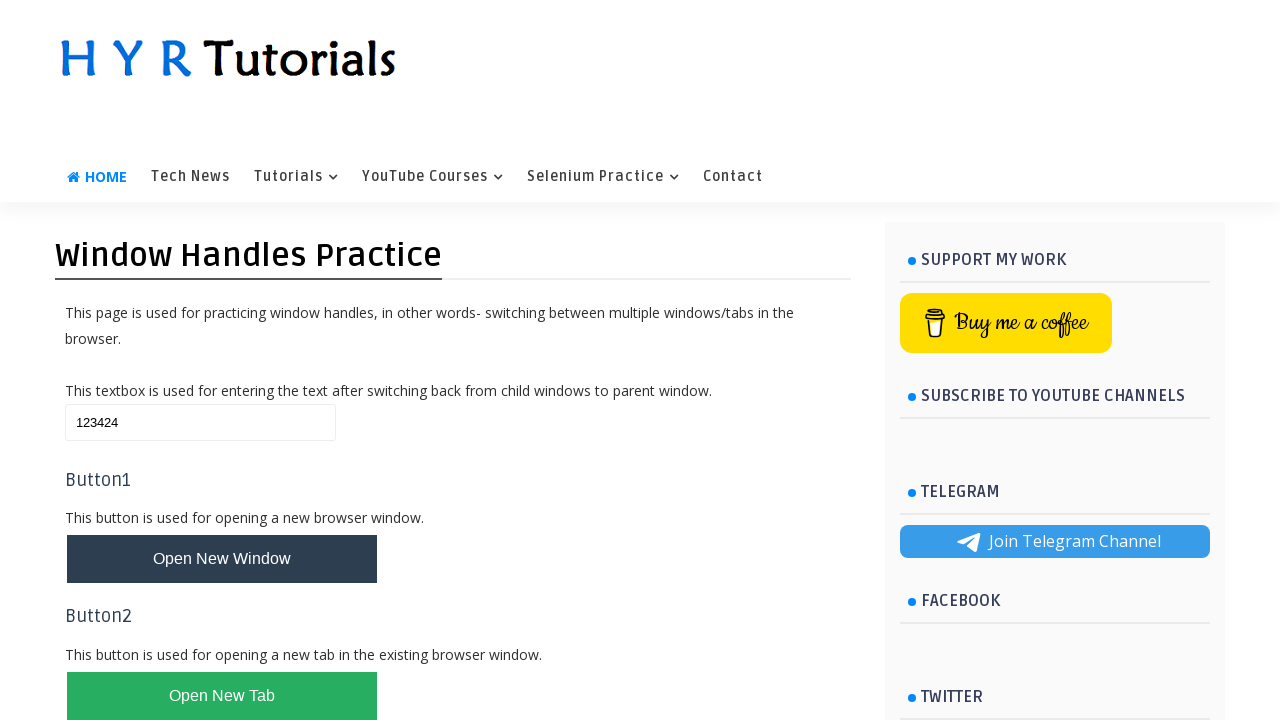